Tests mouse hover interaction on an image element within an iframe on W3Schools tryit editor

Starting URL: https://www.w3schools.com/jsref/tryit.asp?filename=tryjsref_onmouseover

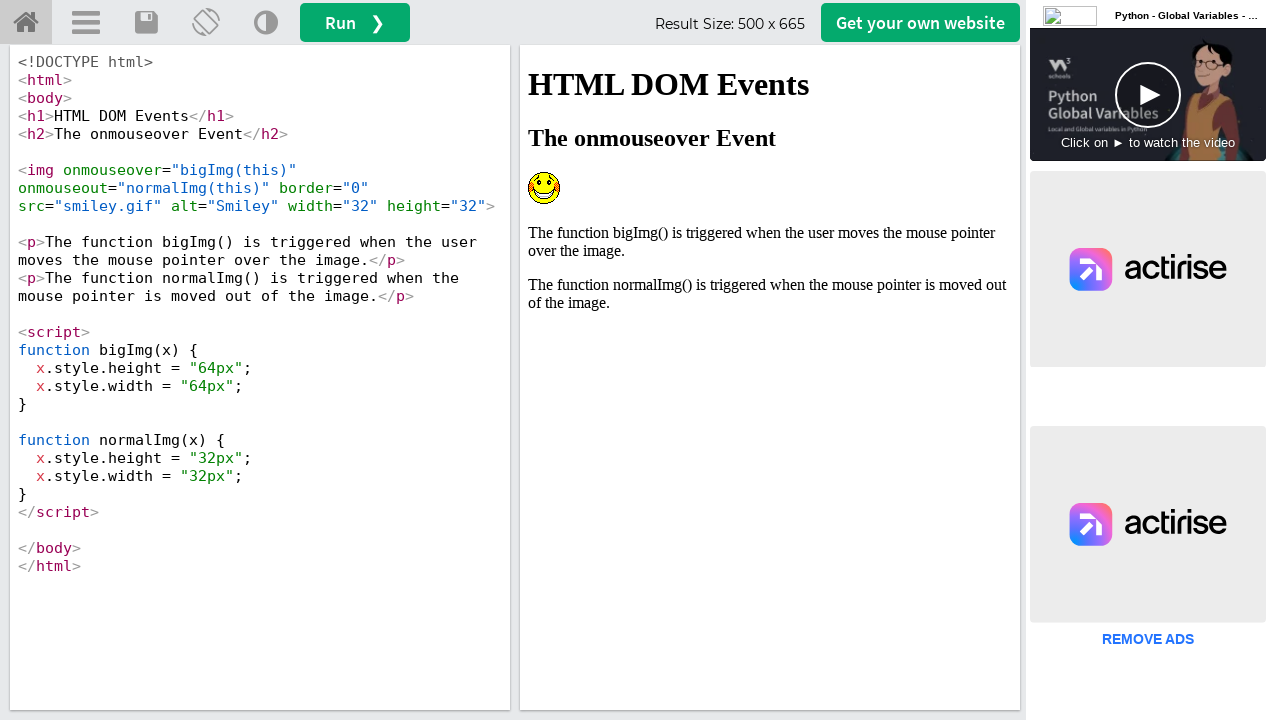

Located iframe with ID 'iframeResult'
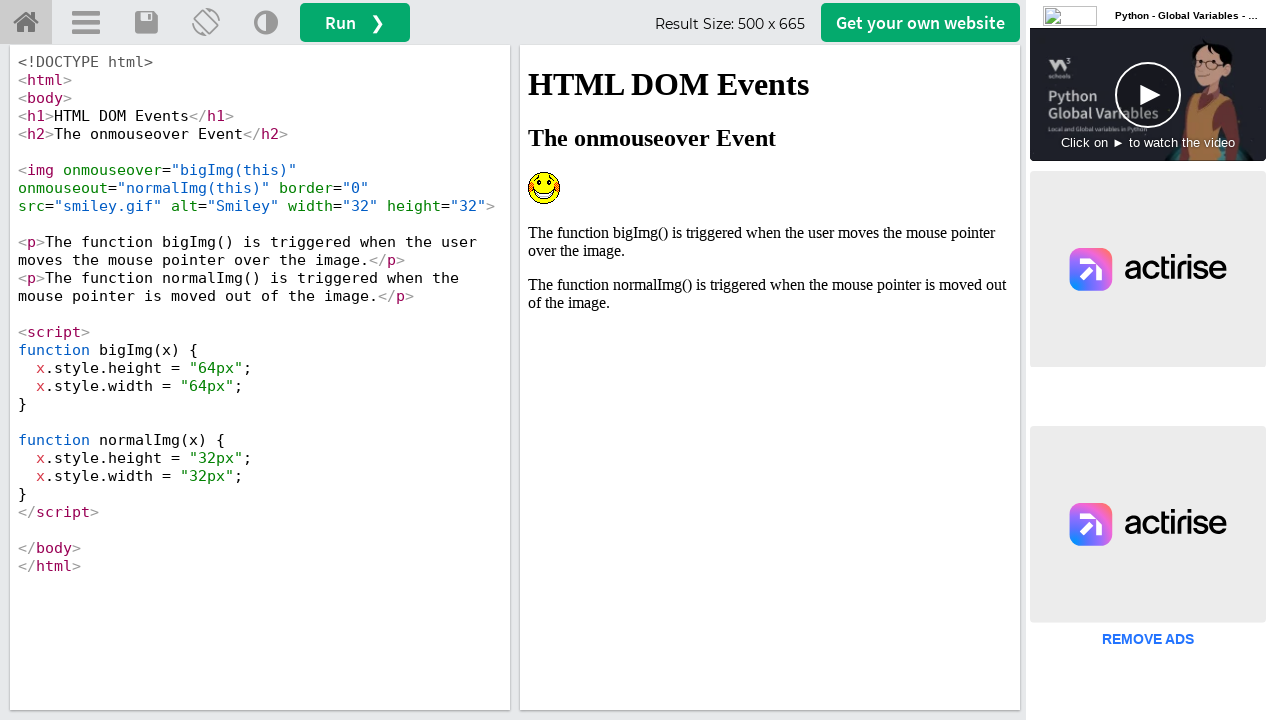

Hovered over Smiley image element within iframe at (544, 188) on iframe#iframeResult >> nth=0 >> internal:control=enter-frame >> img[alt='Smiley'
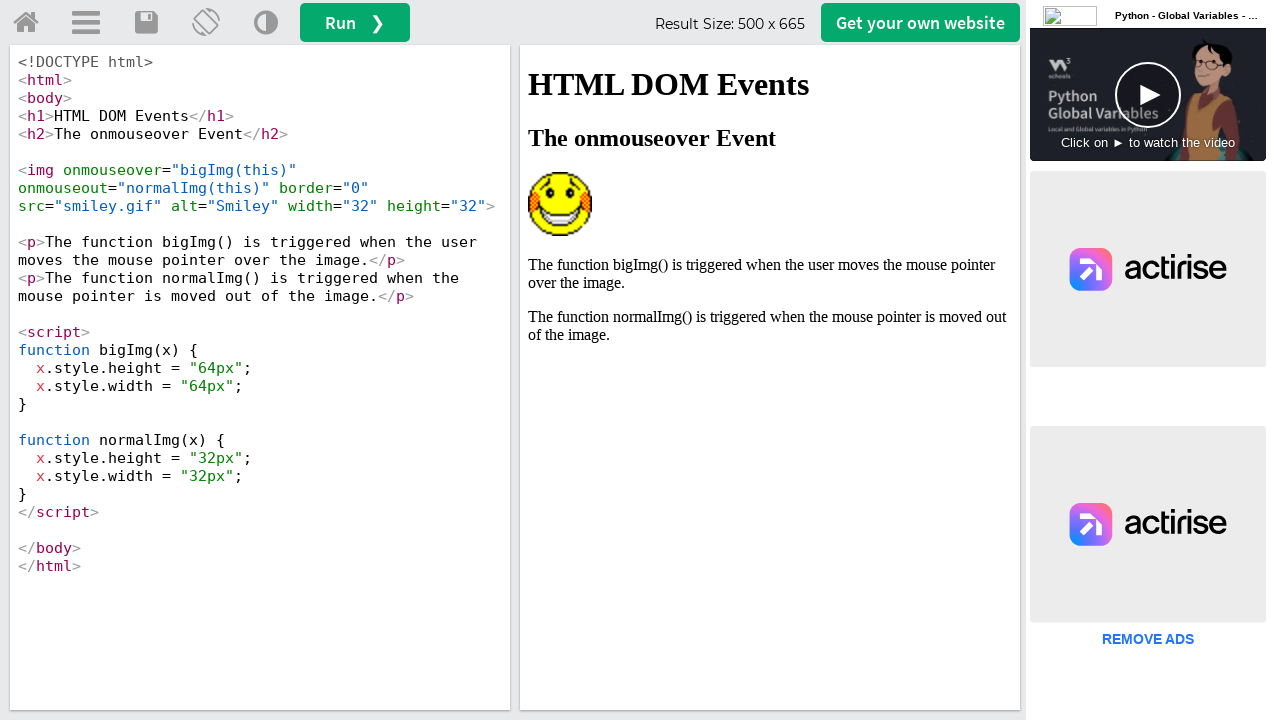

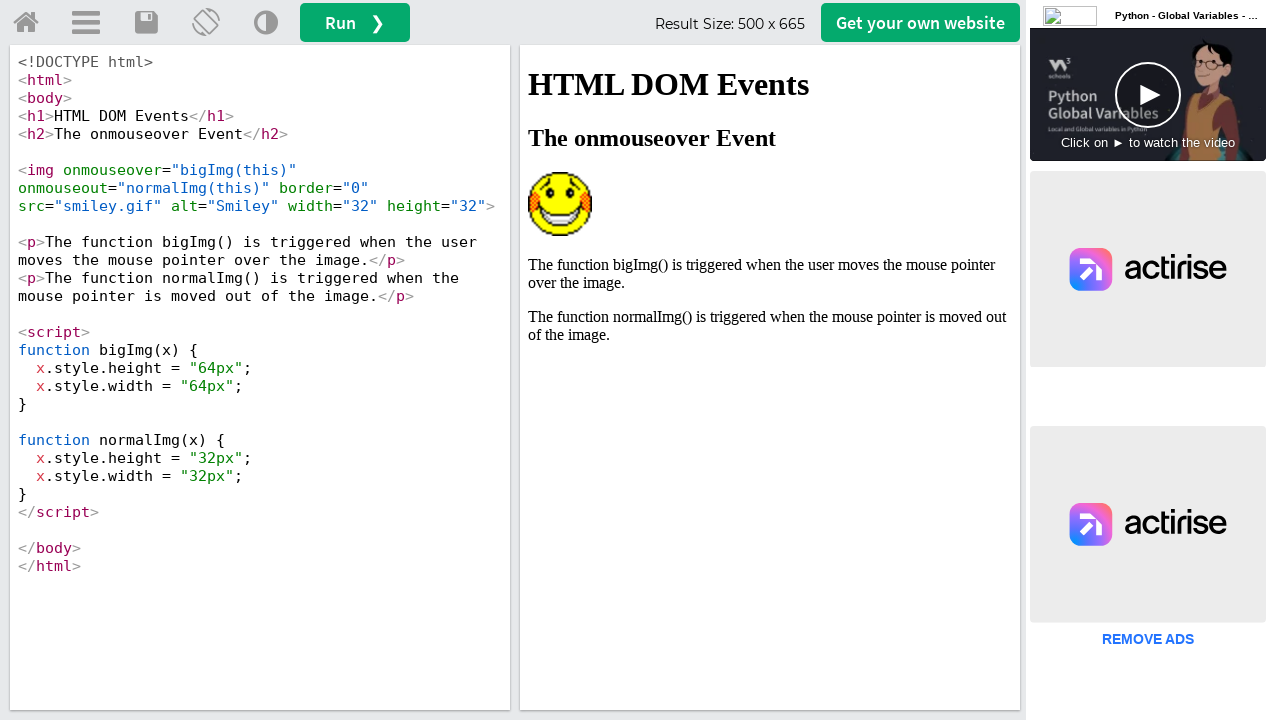